Tests various UI interactions on a Selenium demo page including clicking an SVG element, clicking a button multiple times to change its color from green to purple, filling a textarea with text, and adjusting a slider control.

Starting URL: https://seleniumbase.io/demo_page

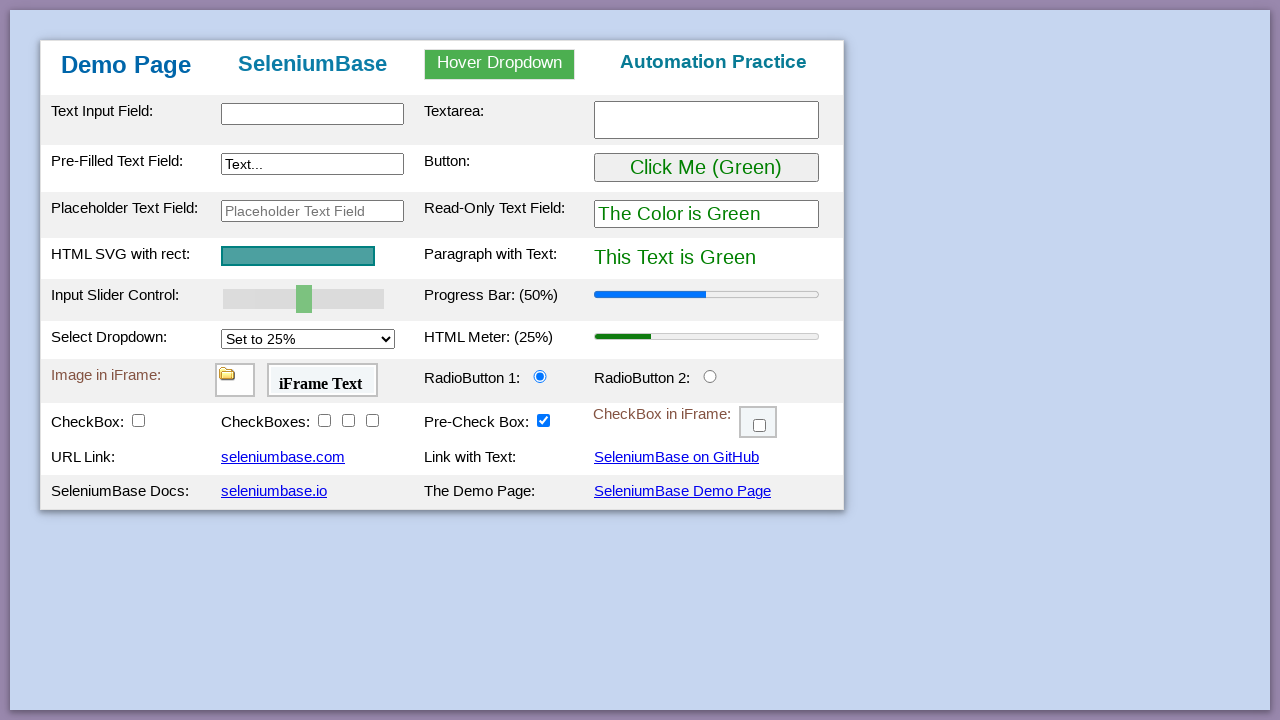

Clicked on SVG rectangle element at (298, 256) on #svgRect
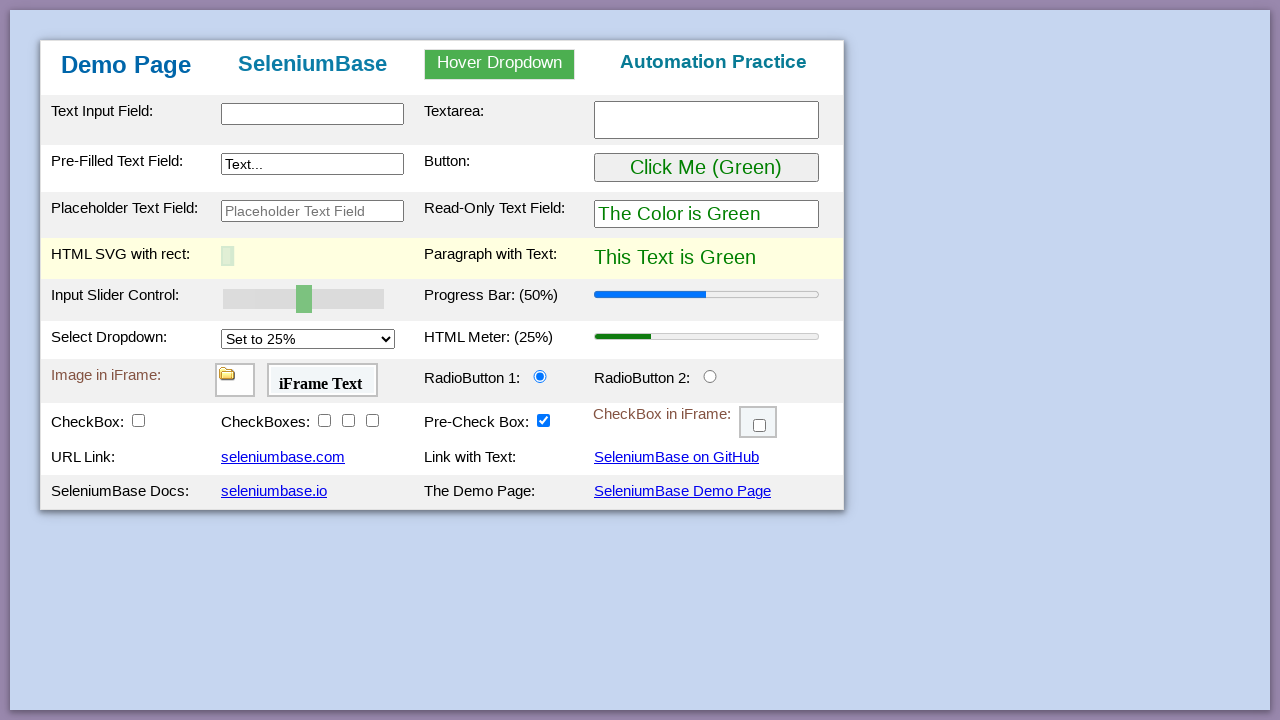

Clicked button (1st click - color change) at (706, 168) on #myButton
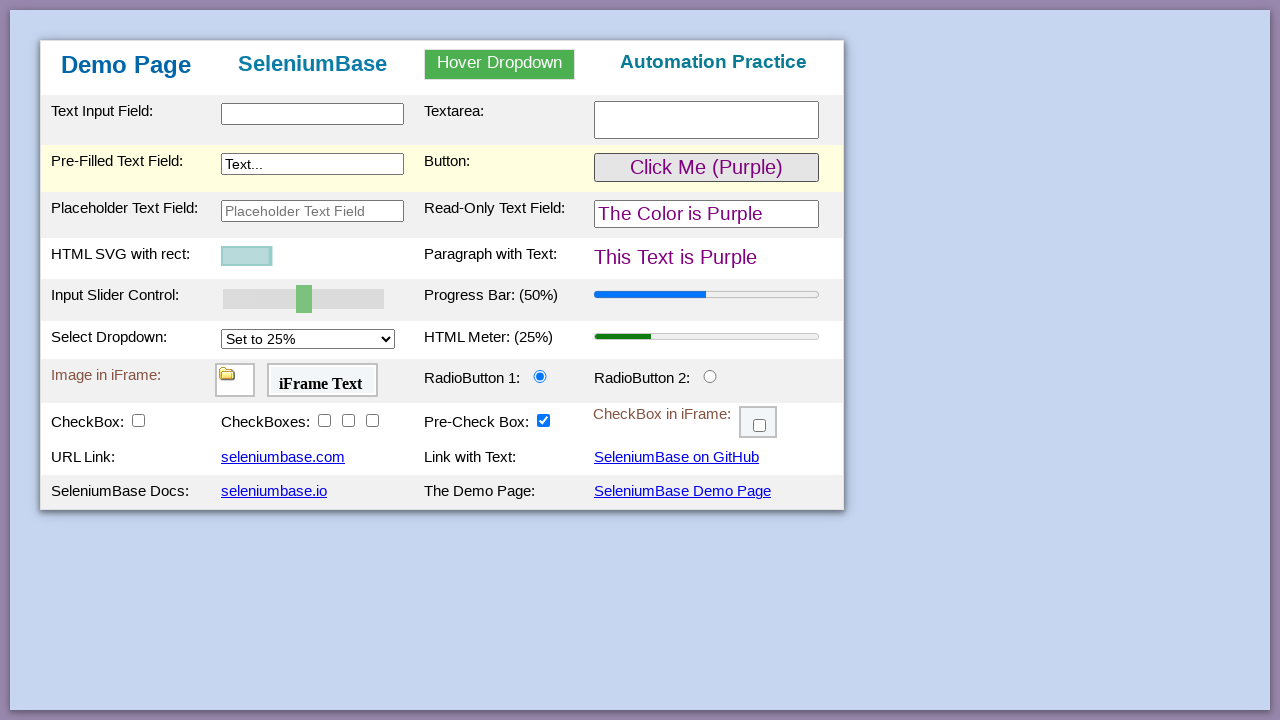

Clicked button (2nd click - color change) at (706, 168) on #myButton
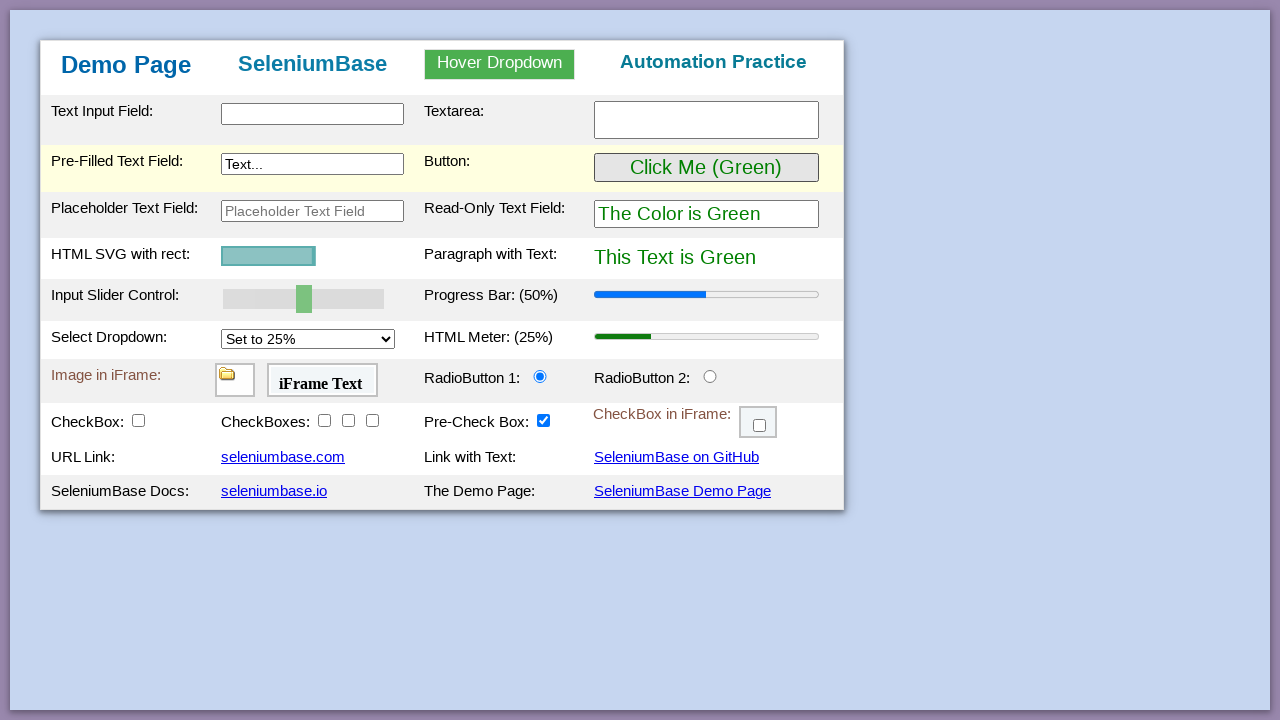

Clicked button (3rd click - color changed to purple) at (706, 168) on #myButton
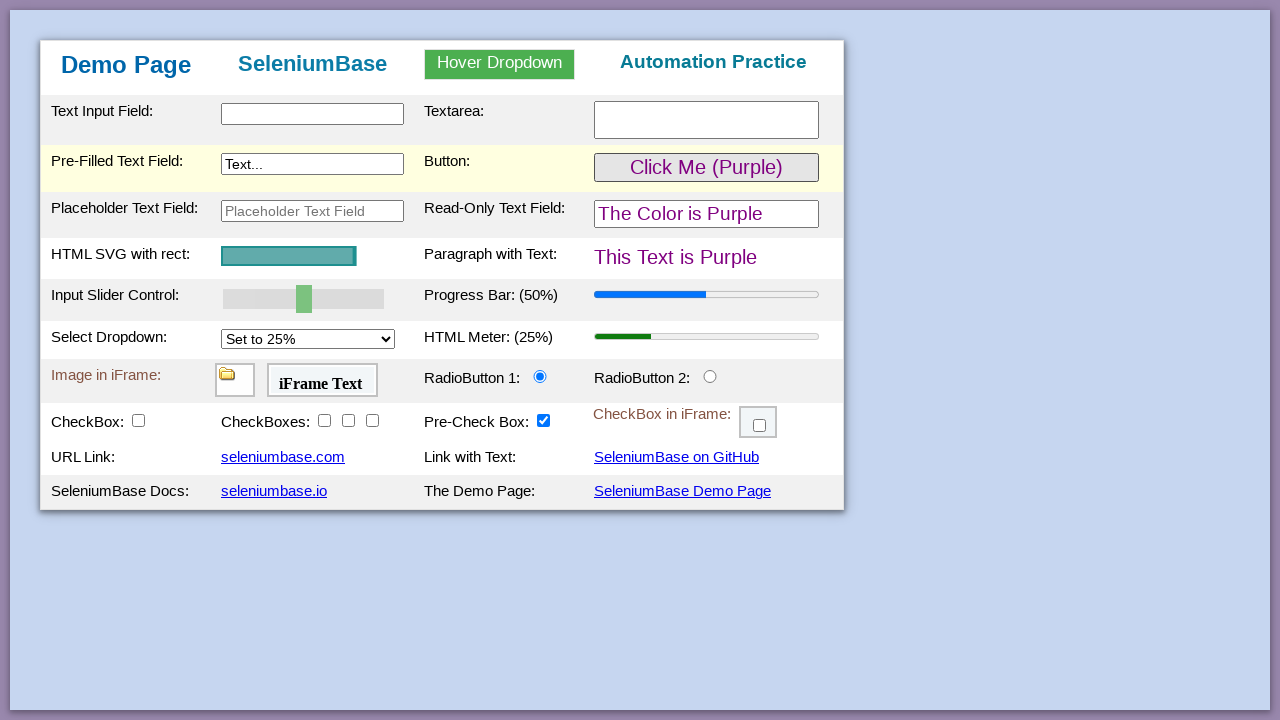

Clicked on textarea element at (706, 120) on #myTextarea
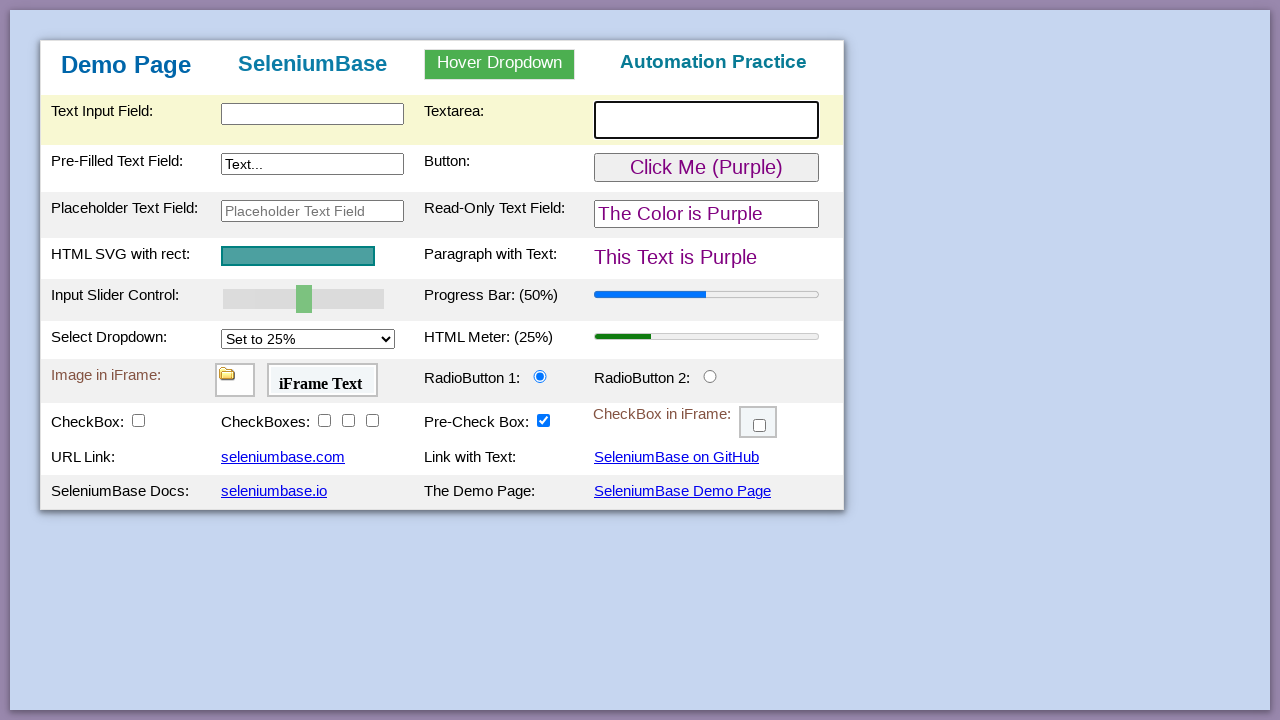

Filled textarea with 'Kentang Goreng' on #myTextarea
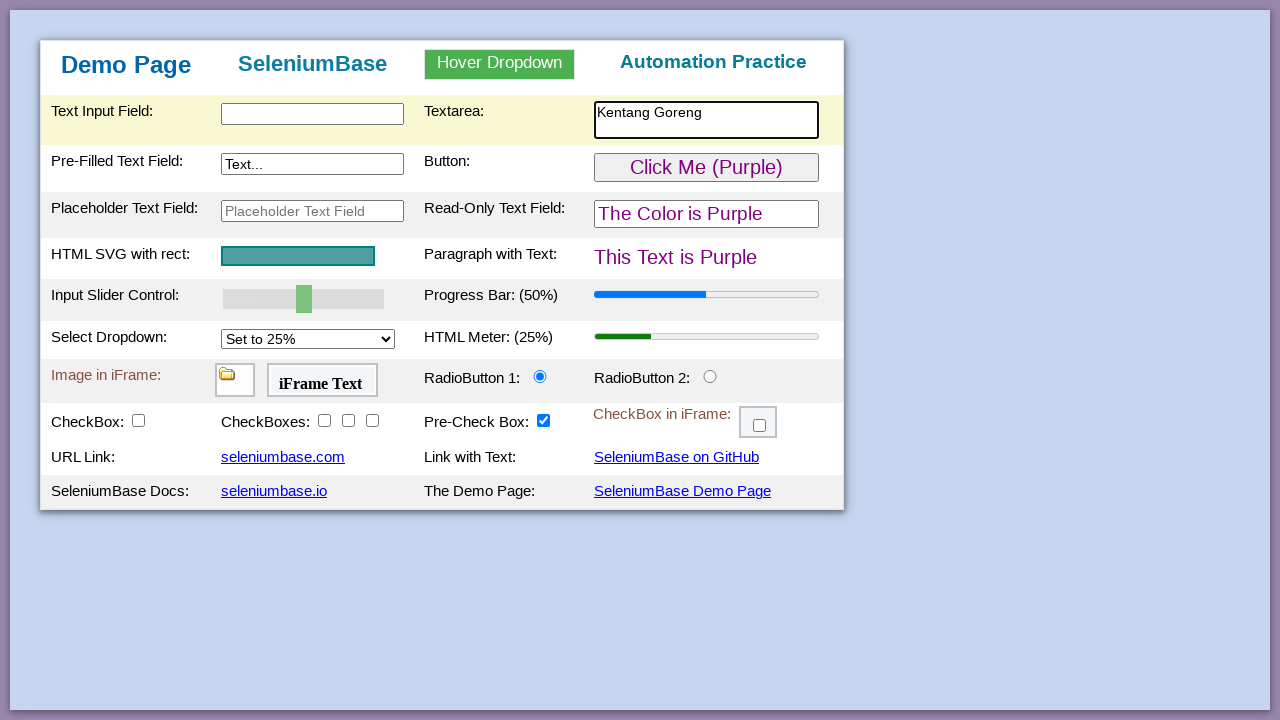

Set slider value to 80 on #mySlider
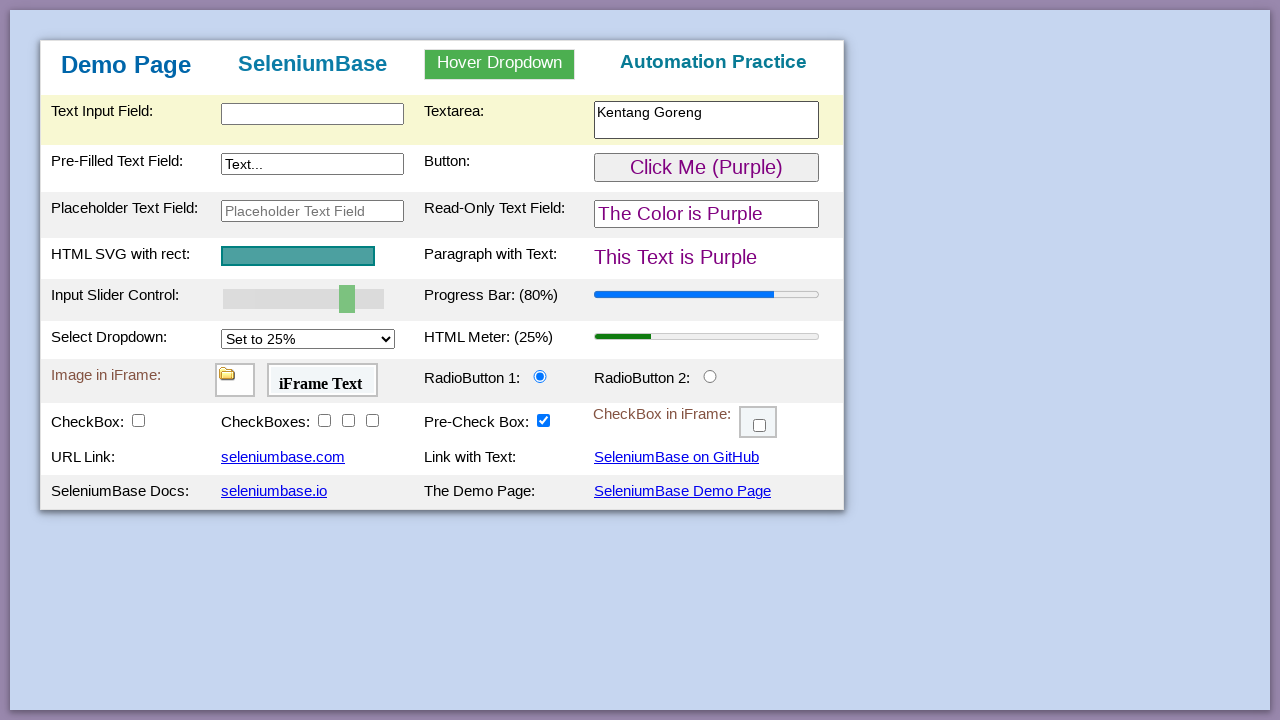

Clicked slider to confirm interaction at (304, 299) on #mySlider
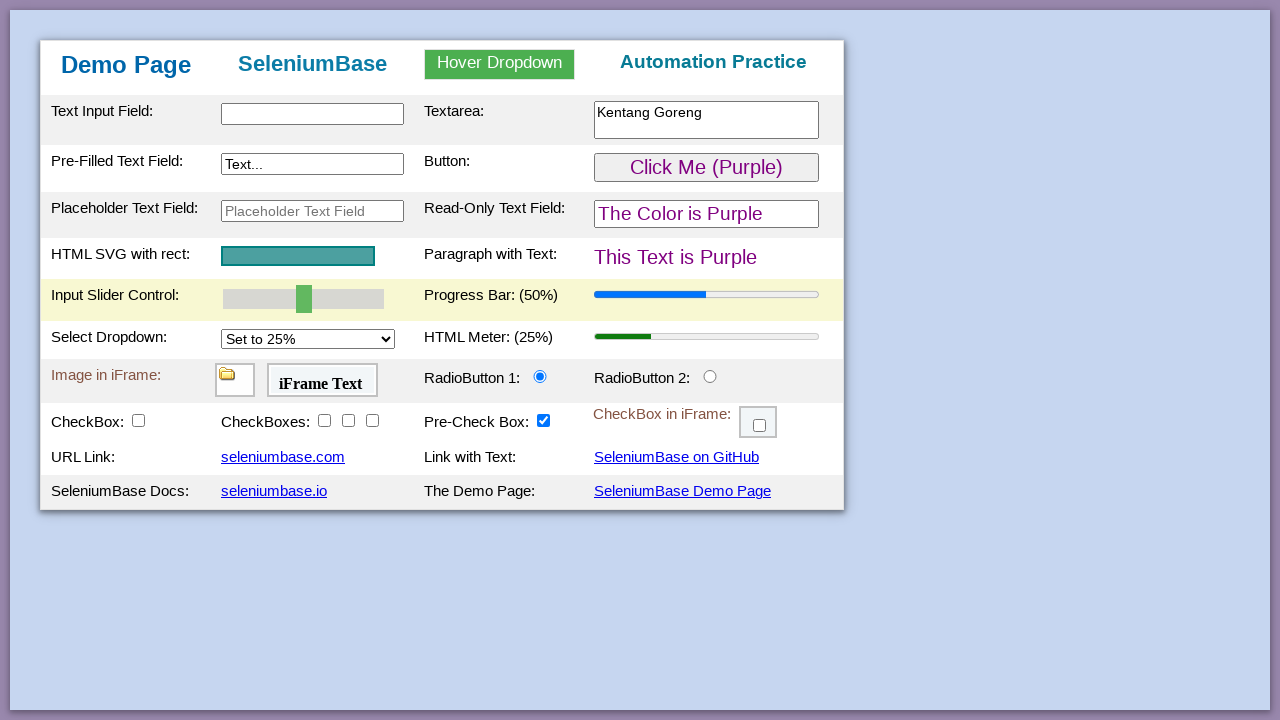

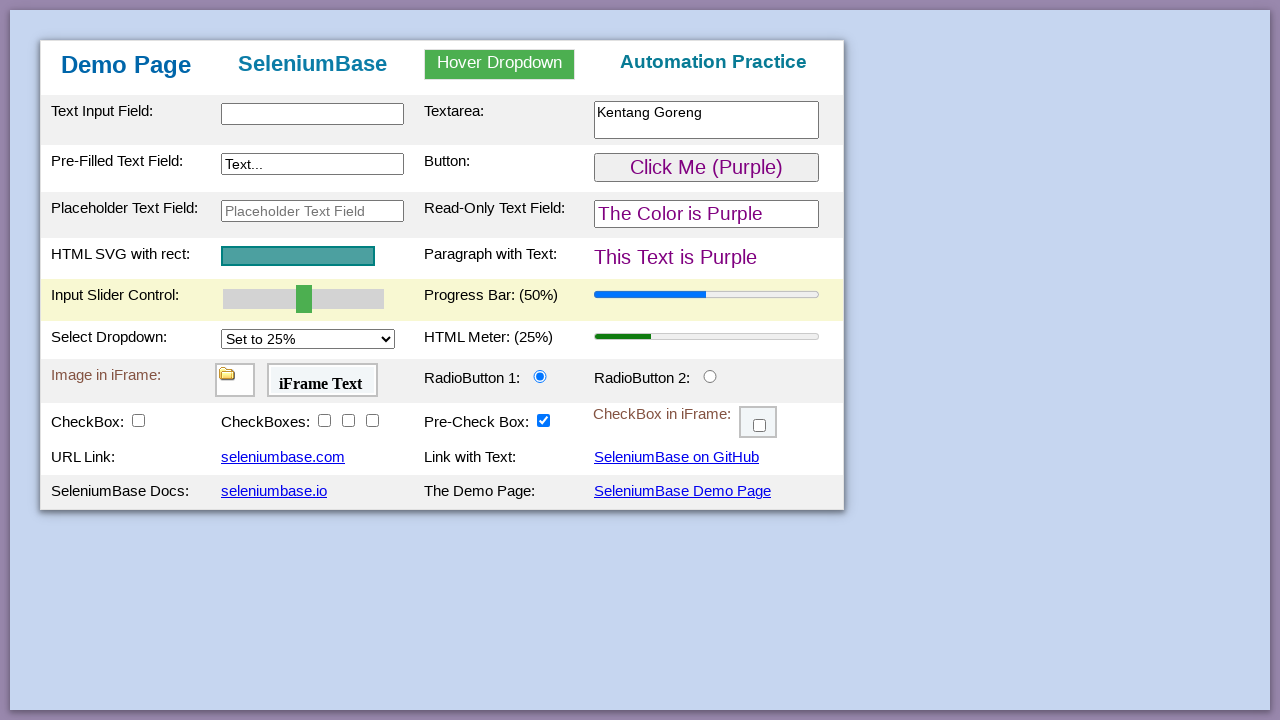